Navigates to Python.org homepage and verifies that event information is displayed in the event widget

Starting URL: https://www.python.org/

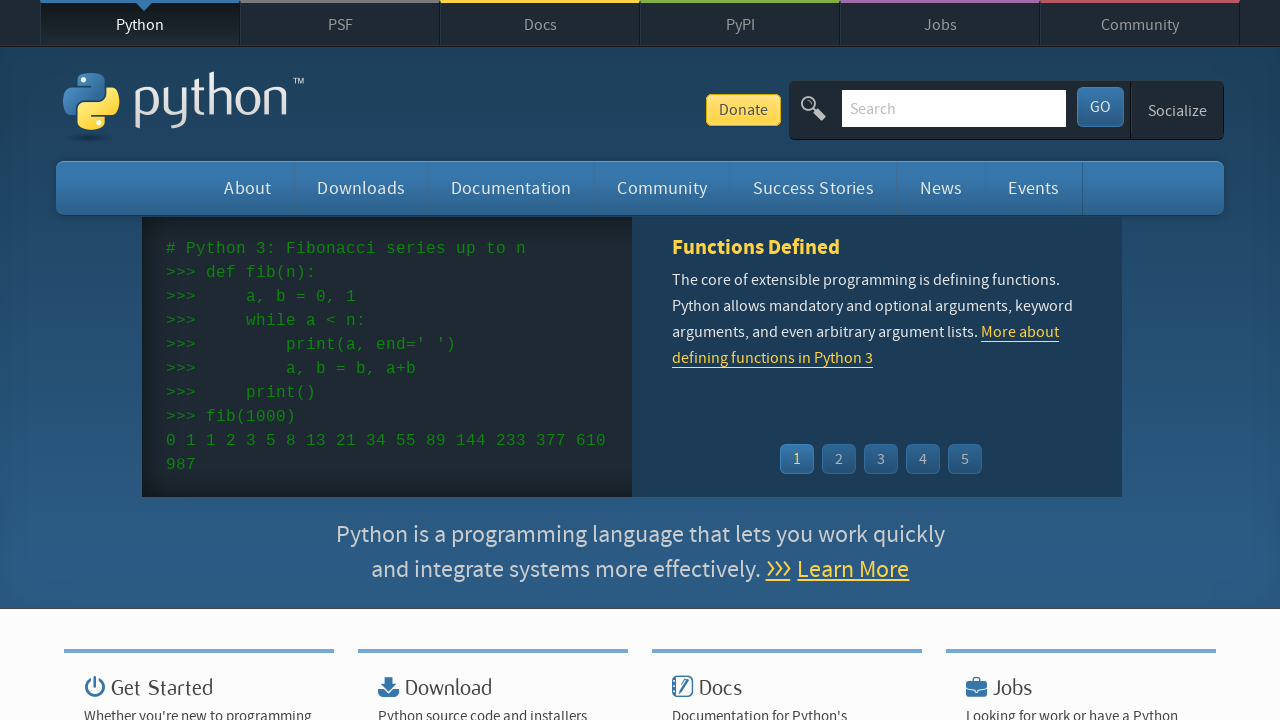

Navigated to Python.org homepage
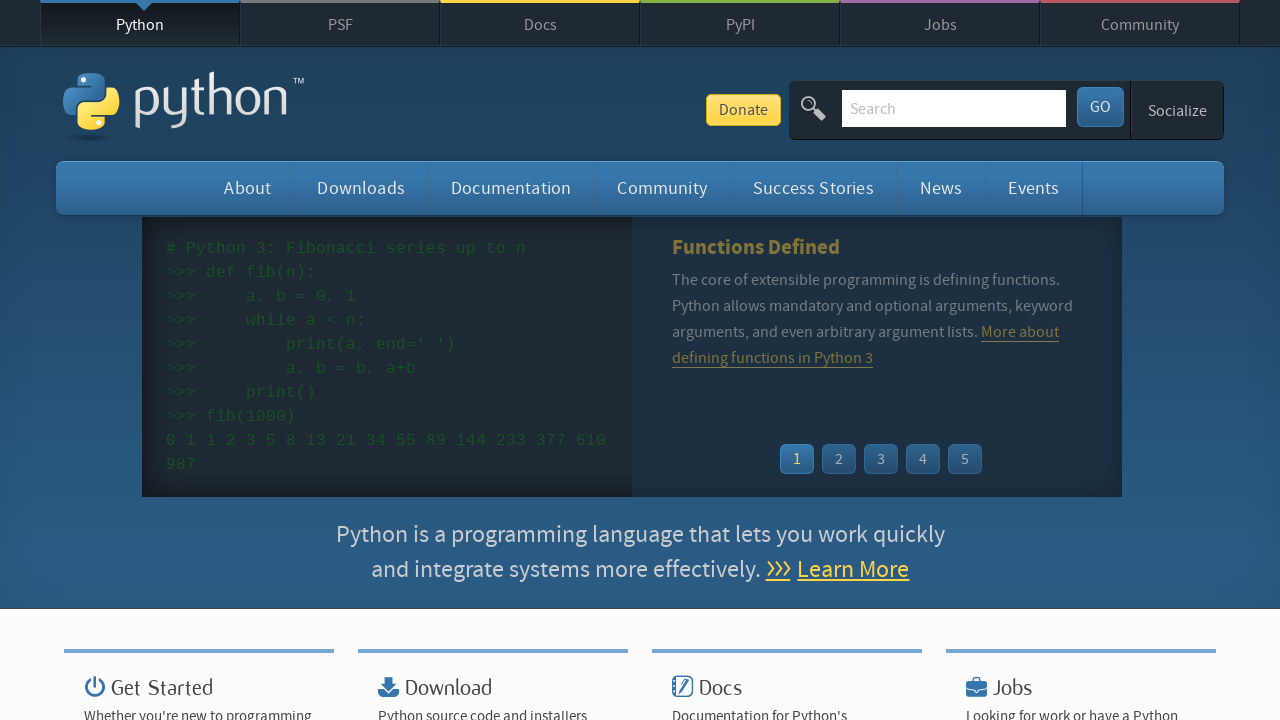

Event widget time elements loaded
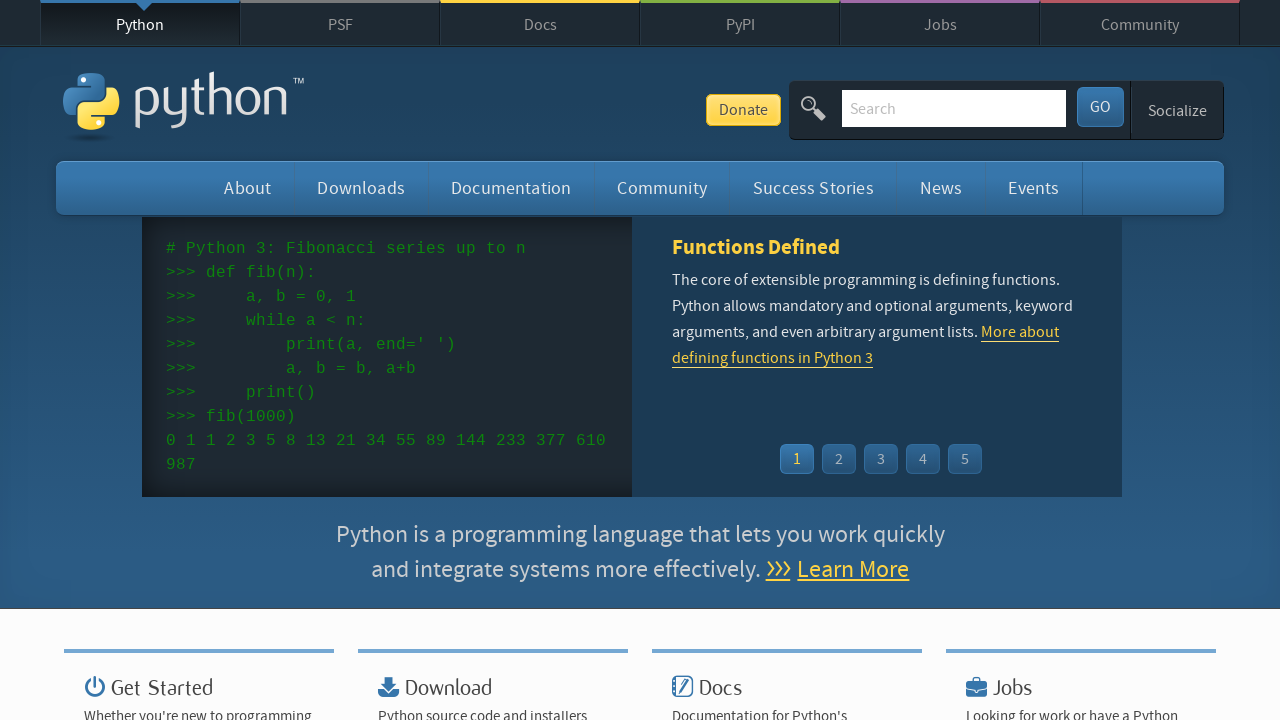

Event widget links loaded, event information is displayed
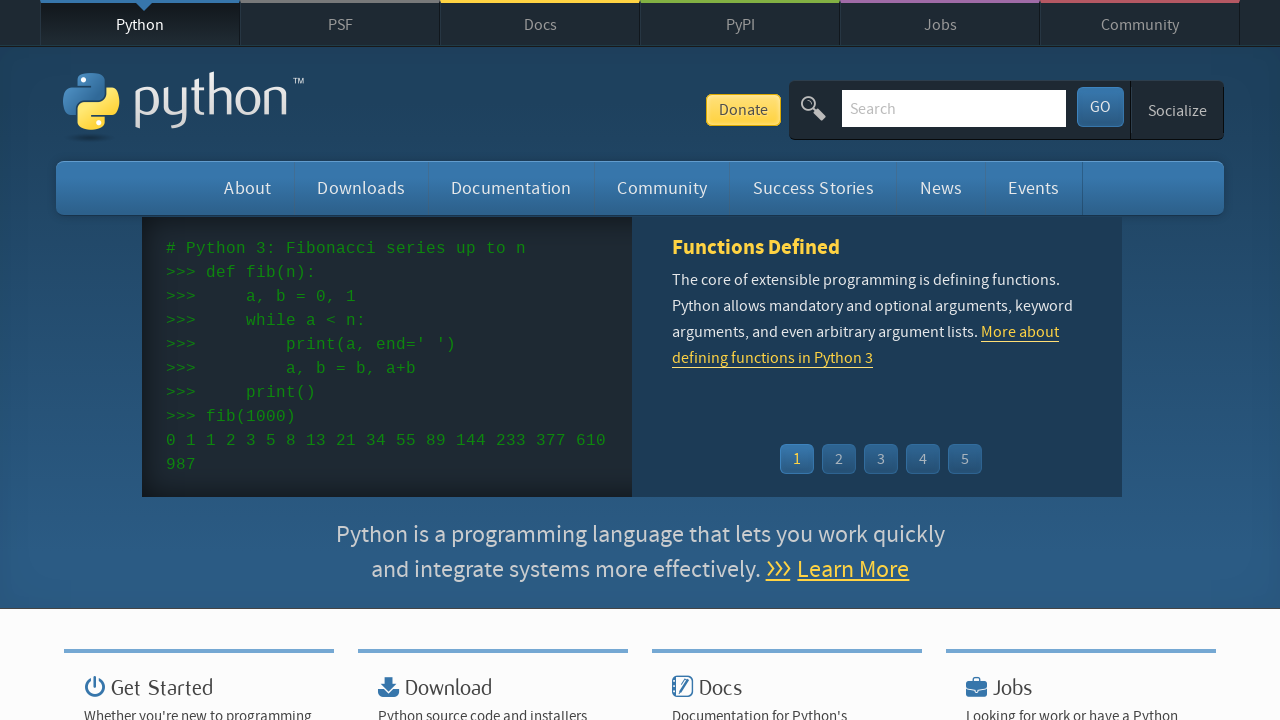

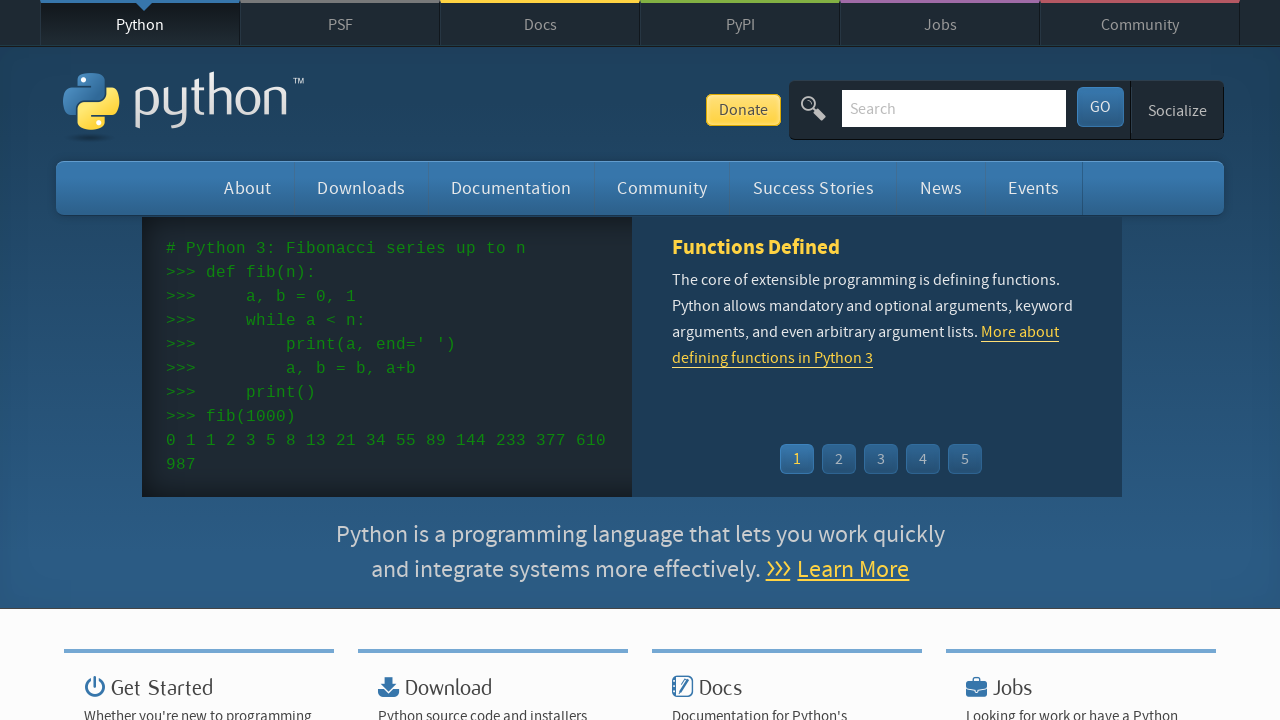